Navigates to eChemPortal property search, opens the query builder, selects toxicological information filters for genetic toxicity (in vivo), sets experiment type and test guidelines (TG 475), and initiates a search.

Starting URL: https://www.echemportal.org/echemportal/property-search

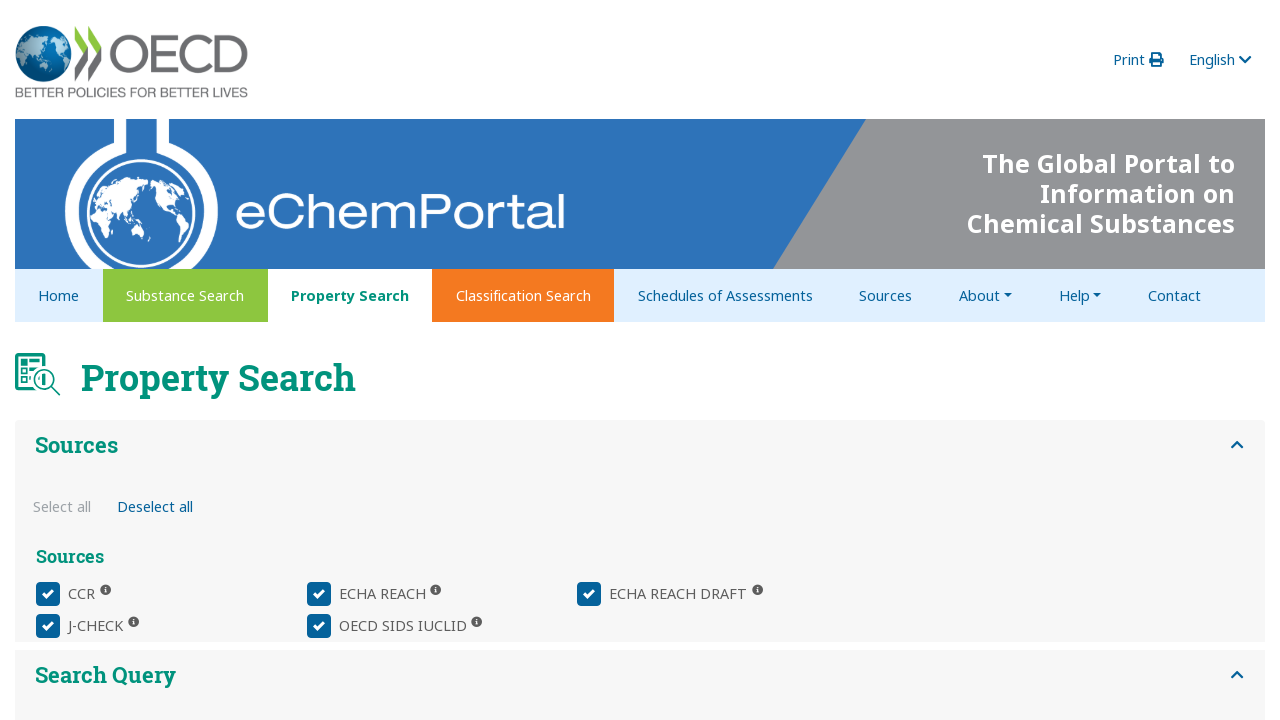

Clicked query builder button at (136, 381) on xpath=//*[@id="property_query-builder-panel-1"]/div/echem-property-query-panel/d
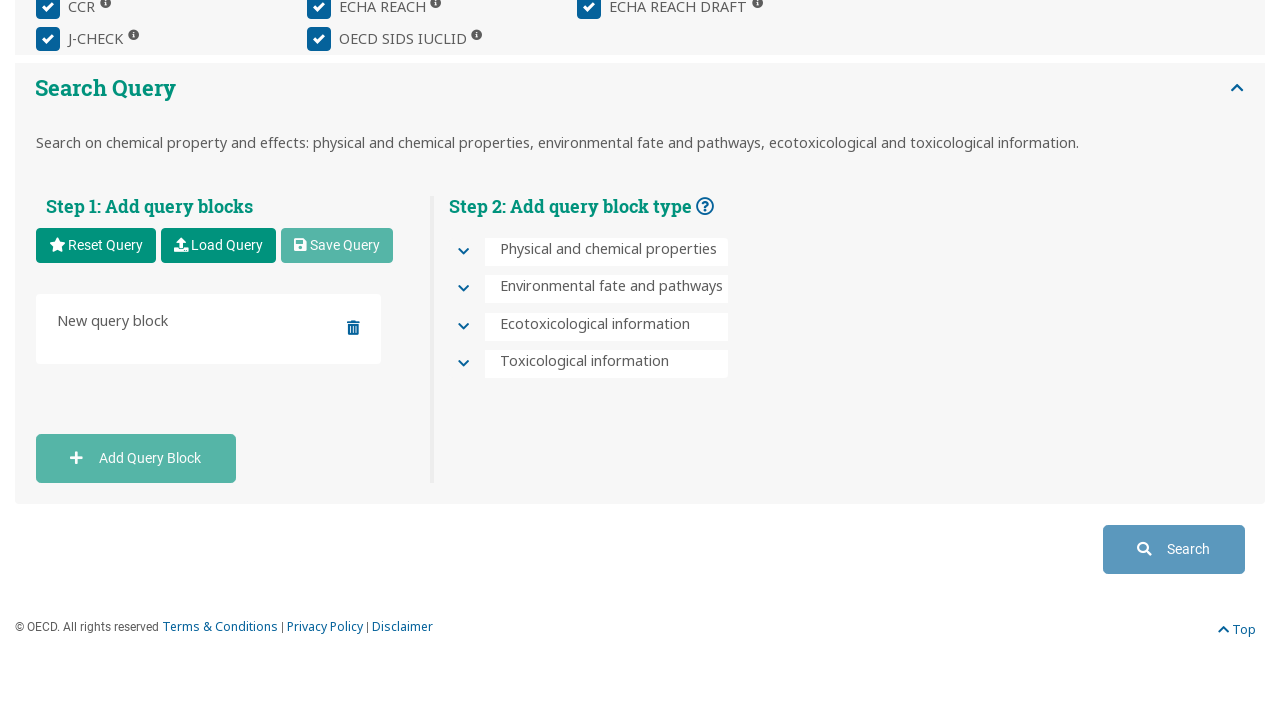

Waited 500ms for query builder to initialize
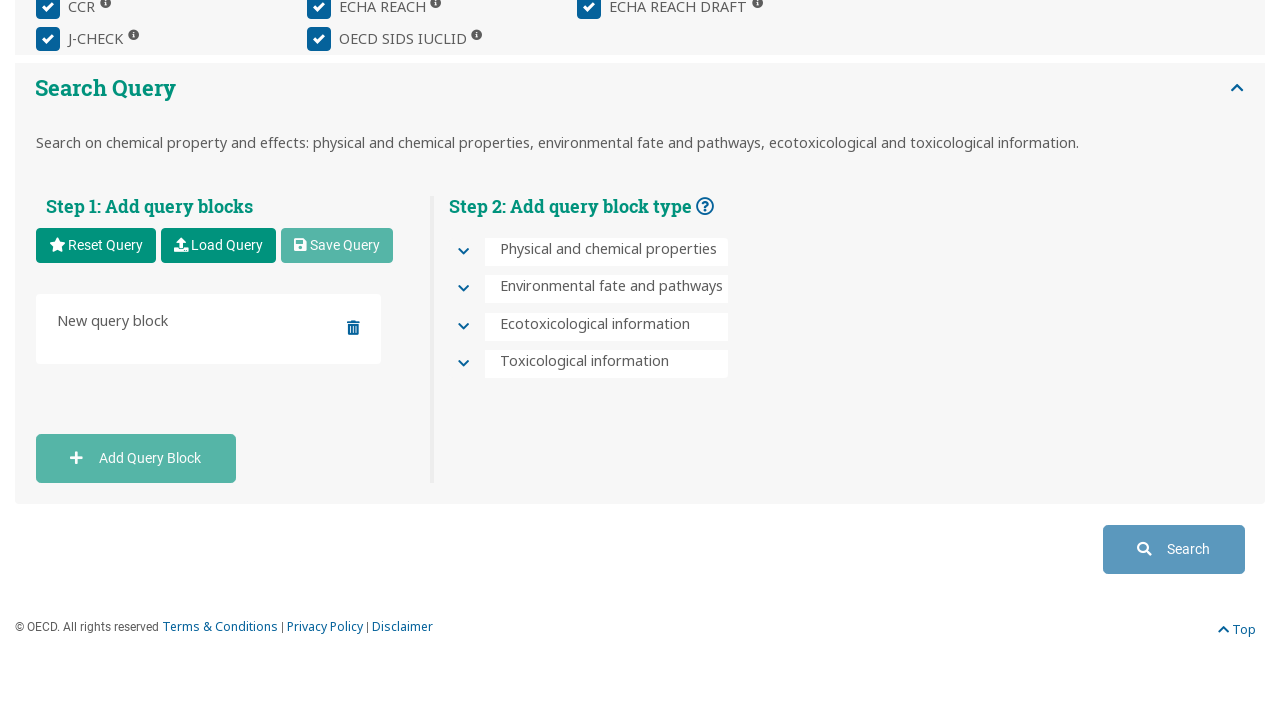

Clicked toxicological information button at (463, 365) on xpath=//*[@id="QU.SE.7-toxicological-information-header"]/div/div[1]/button
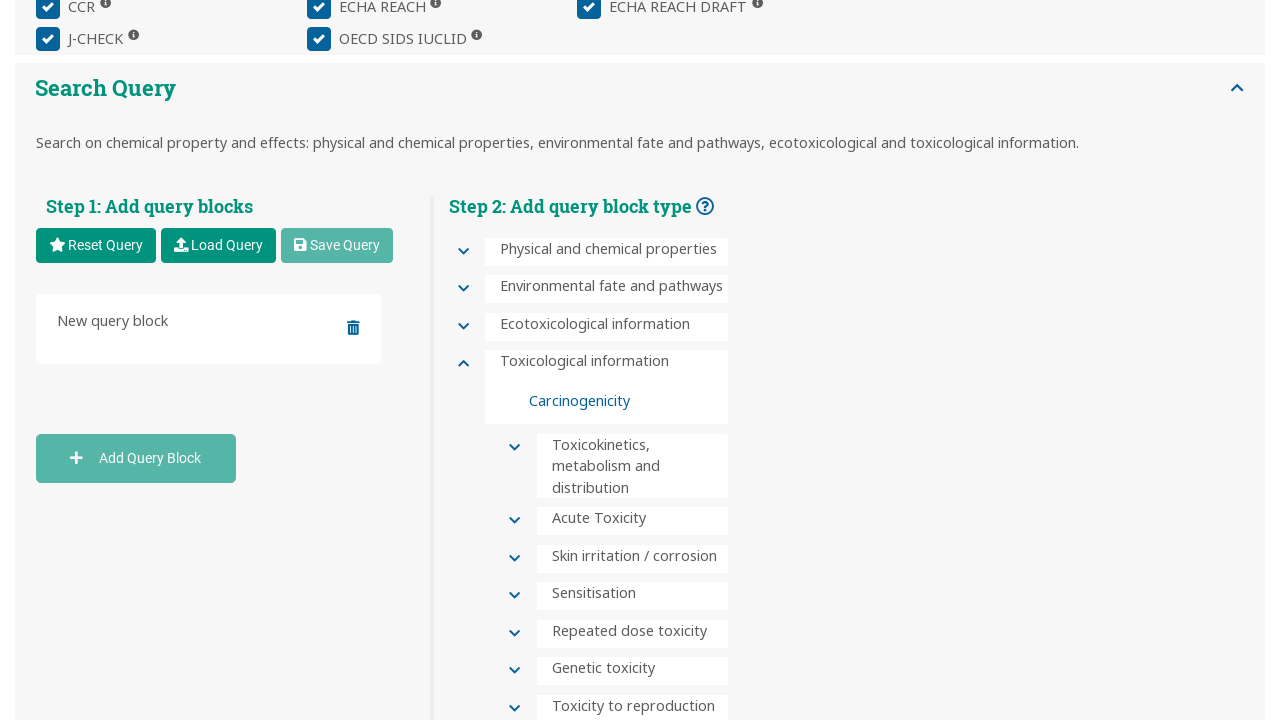

Waited 500ms for toxicological information section to expand
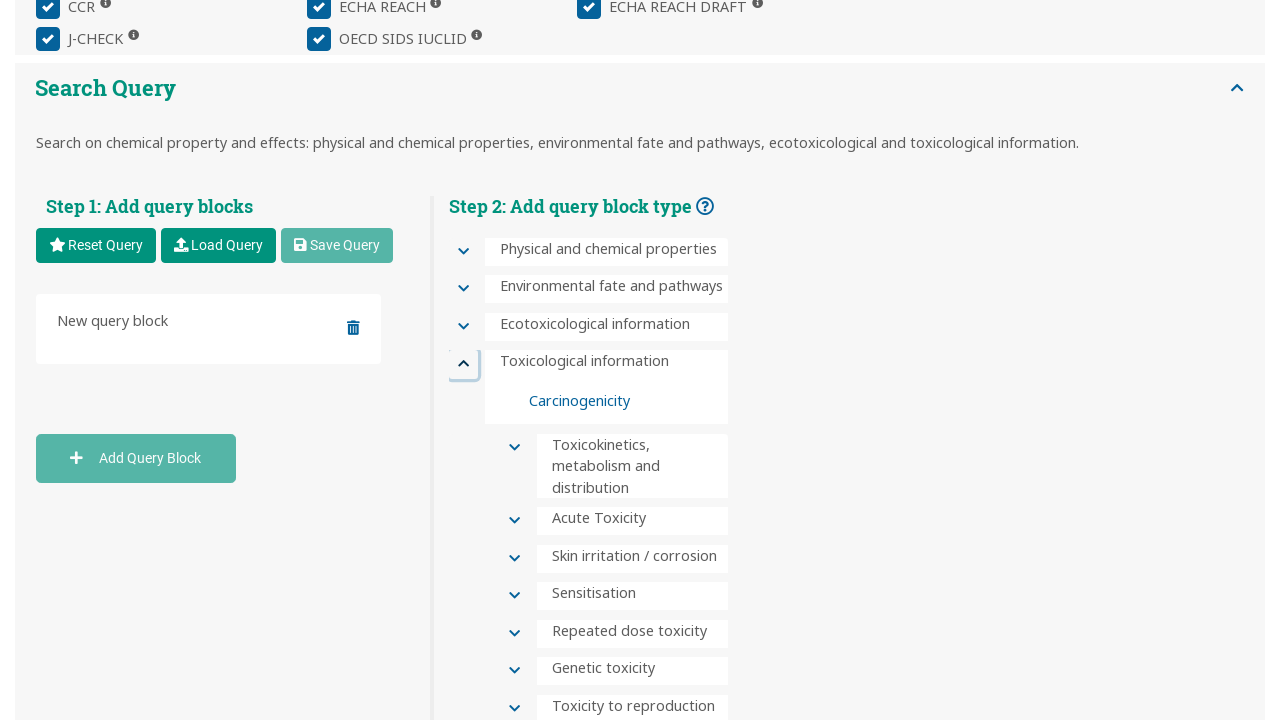

Clicked genetic toxicity section header at (511, 672) on xpath=//*[@id="QU.SE.7.6-genetic-toxicity-header"]/div/div[2]
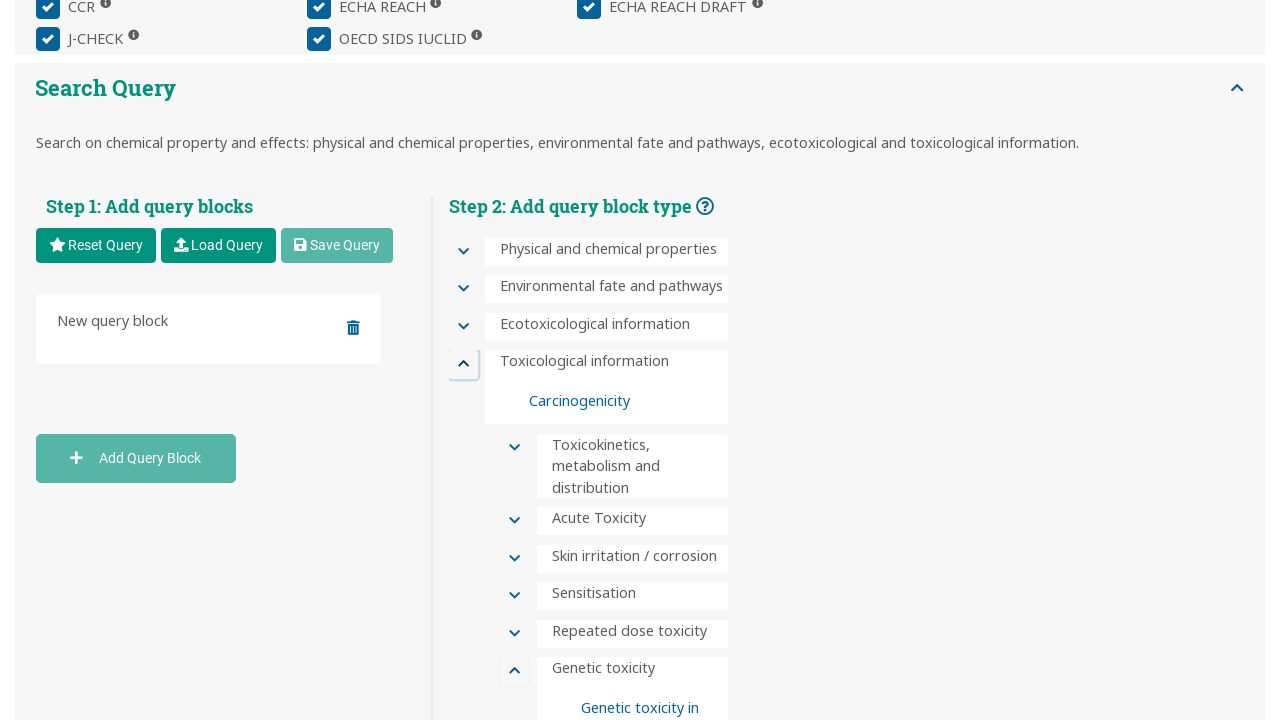

Waited 500ms for genetic toxicity section to expand
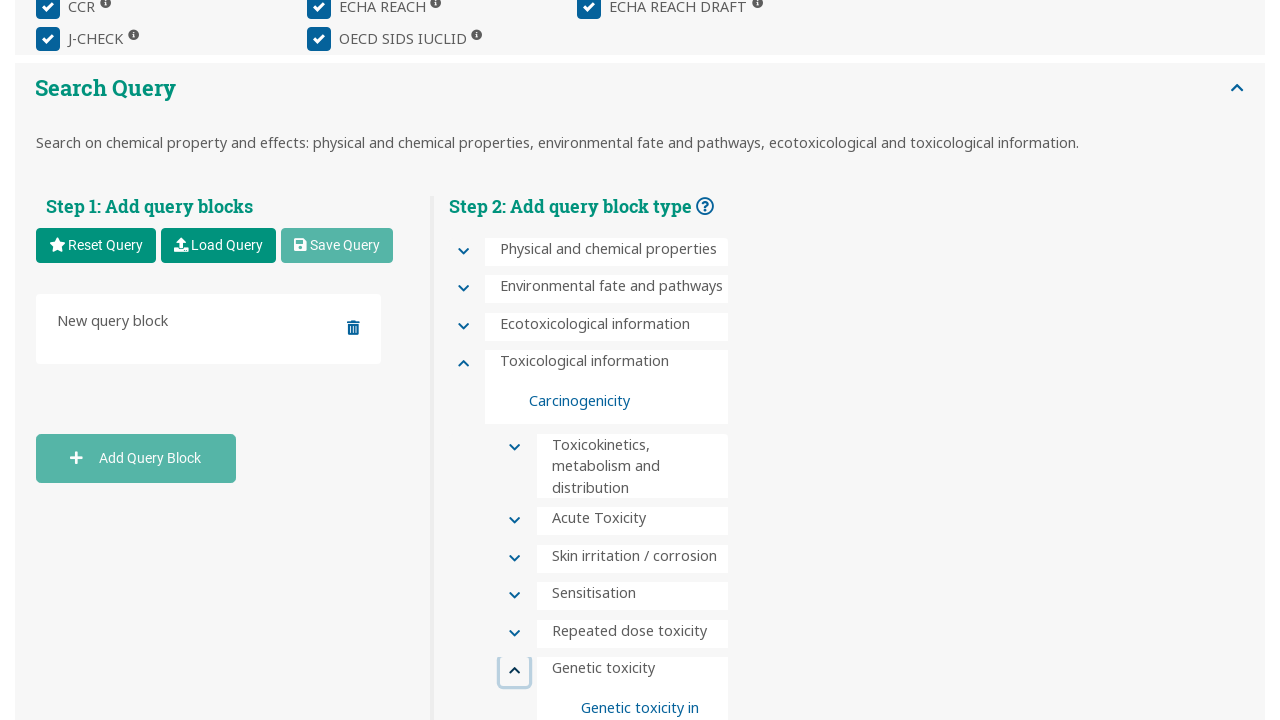

Selected in vivo genetic toxicity option at (625, 360) on xpath=//*[@id="QU.SE.7.6-genetic-toxicity"]/div/div/div[2]/div[3]
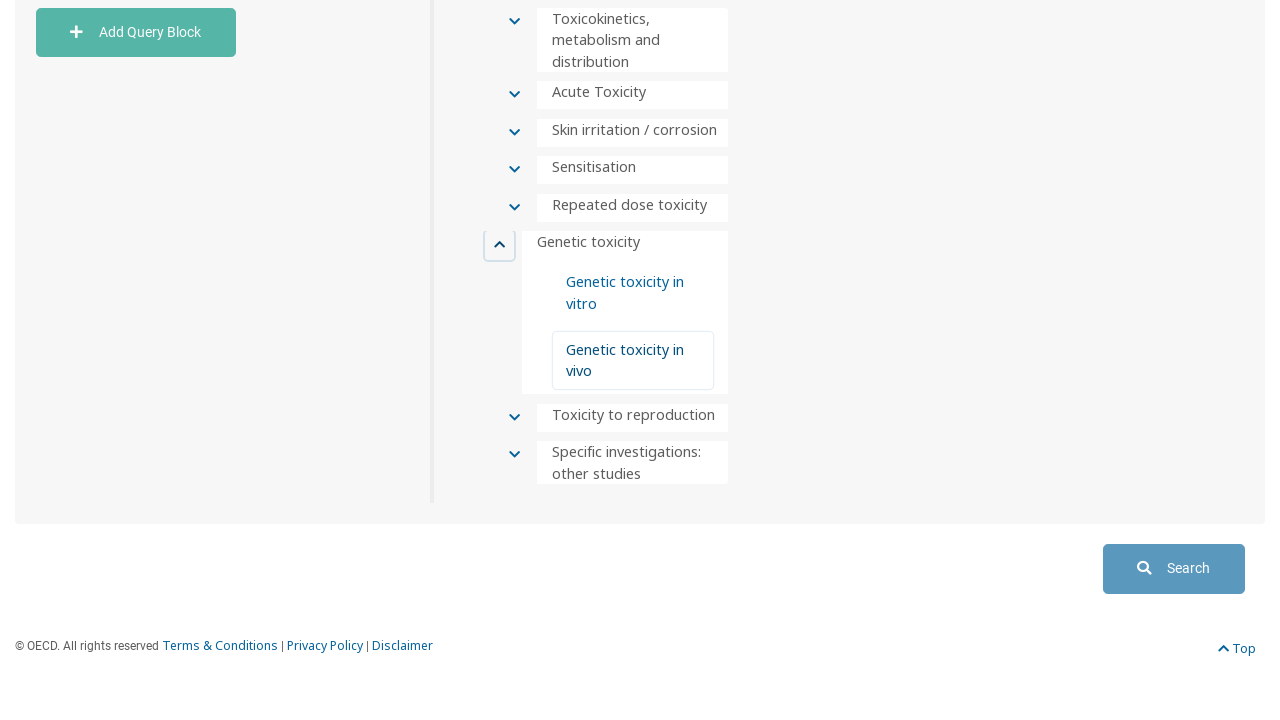

Waited 500ms for in vivo selection to be processed
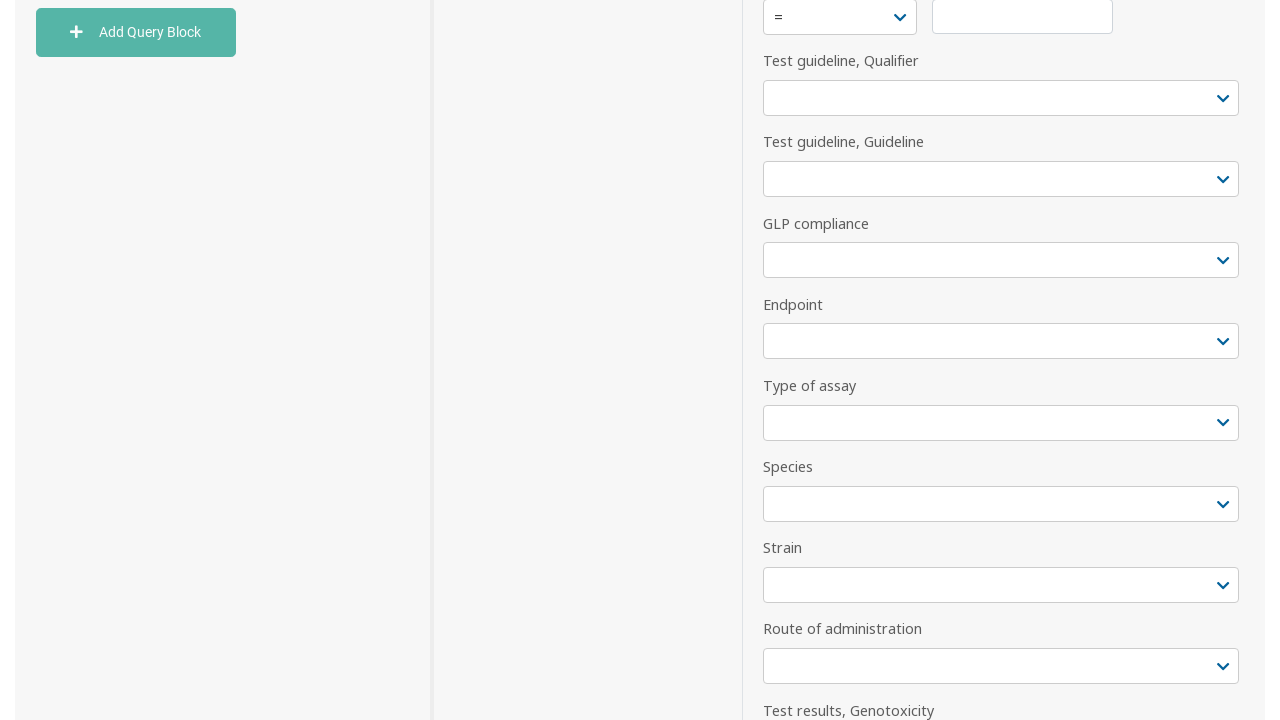

Clicked info type dropdown at (989, 360) on xpath=//*[@id="property_query-builder-panel-1"]/div/echem-property-query-panel/d
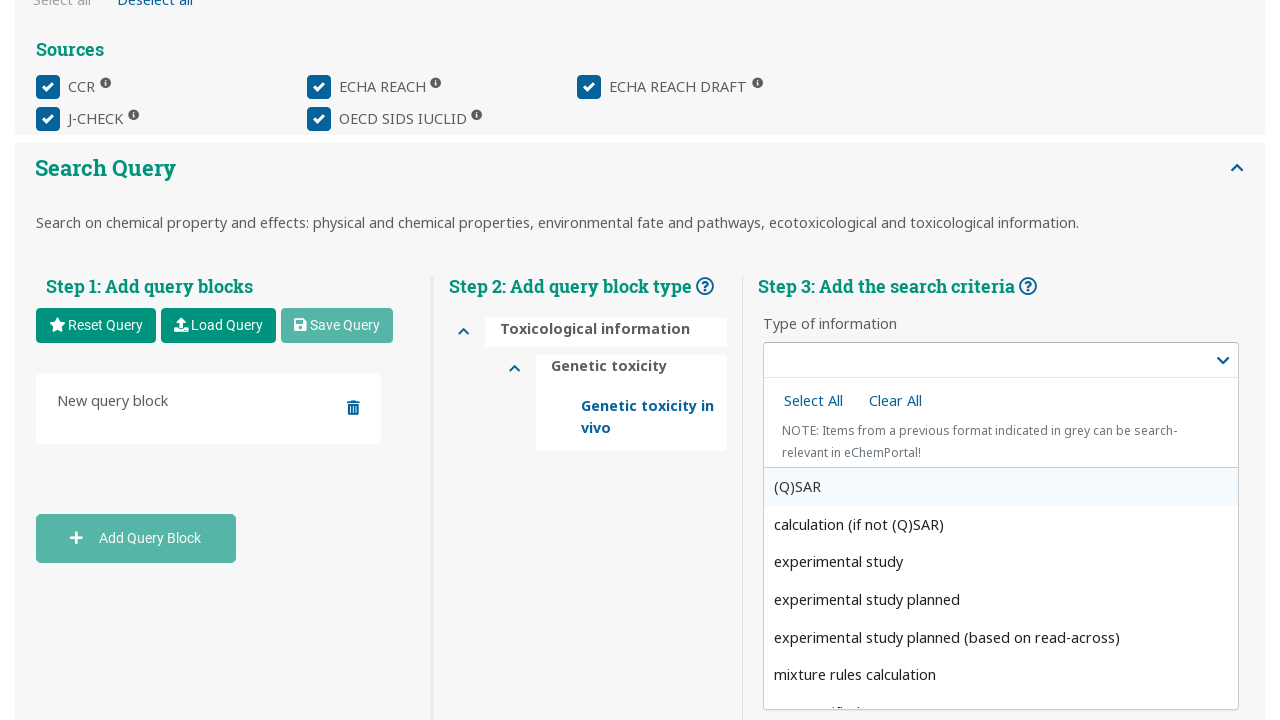

Waited 500ms for info type dropdown to open
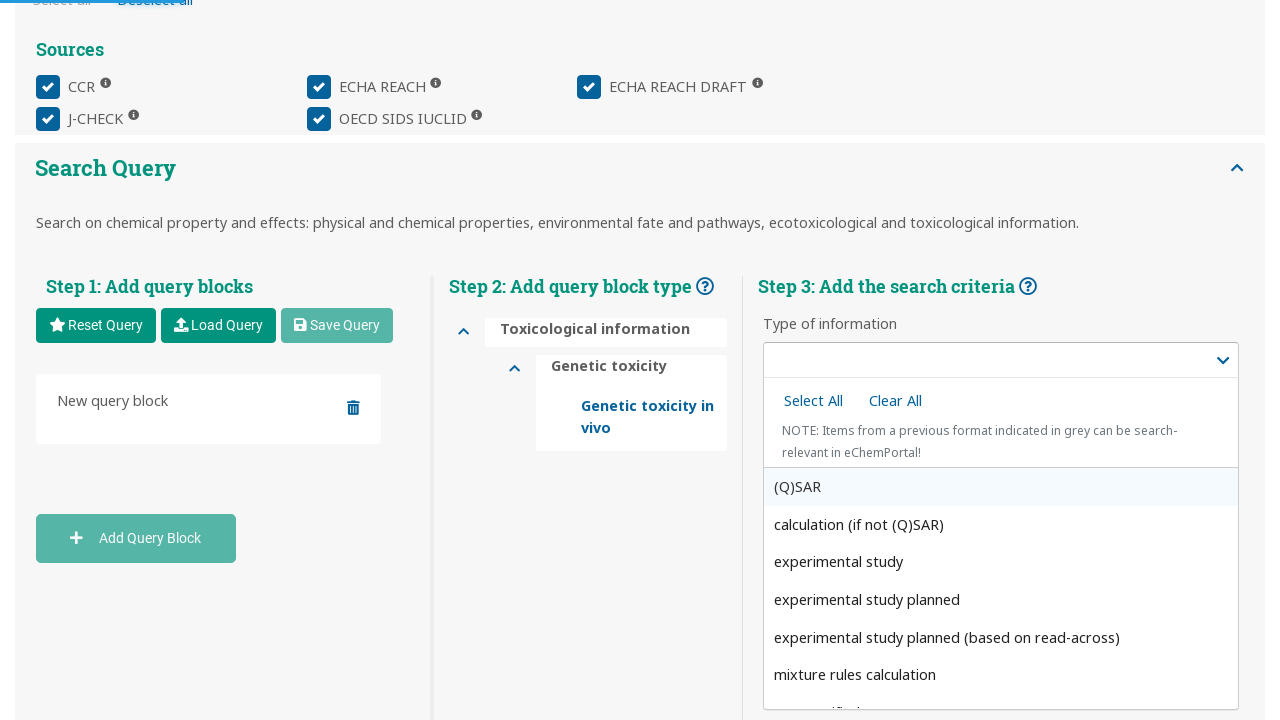

Selected experimental study option from dropdown at (1001, 562) on xpath=/html/body/ng-dropdown-panel/div[2]/div[2]/div[3]
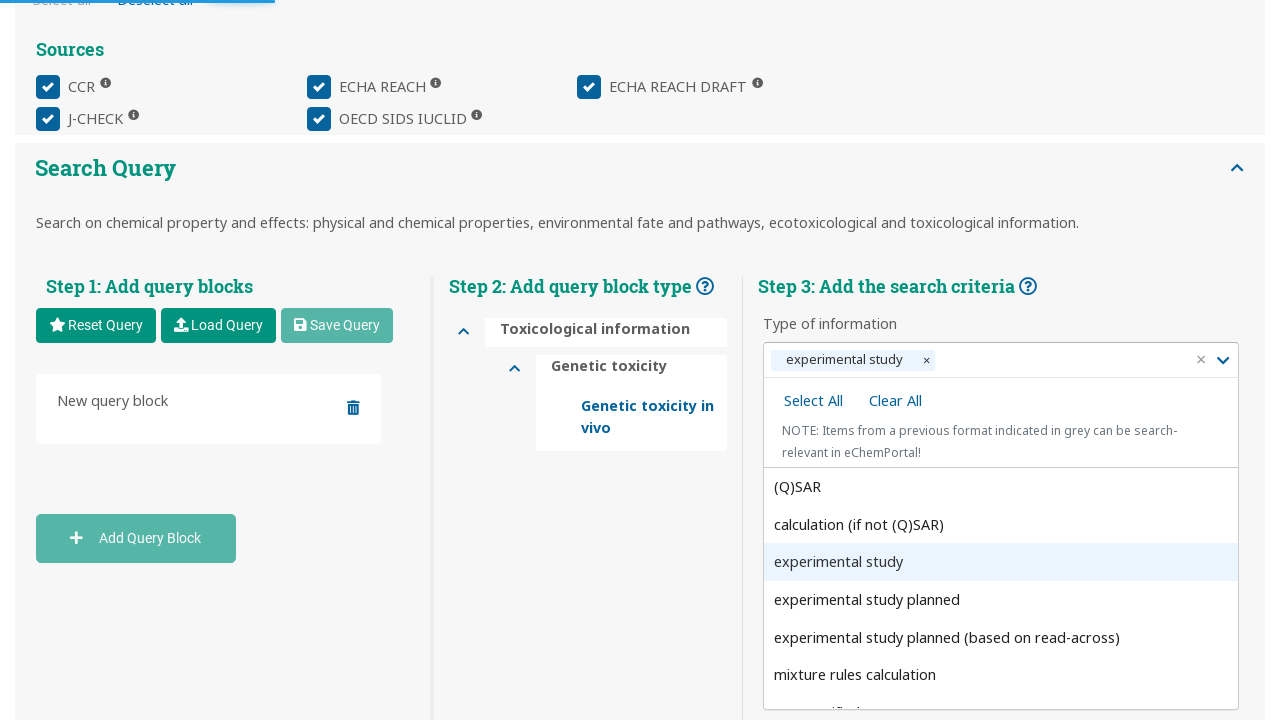

Waited 500ms for experimental study selection to be processed
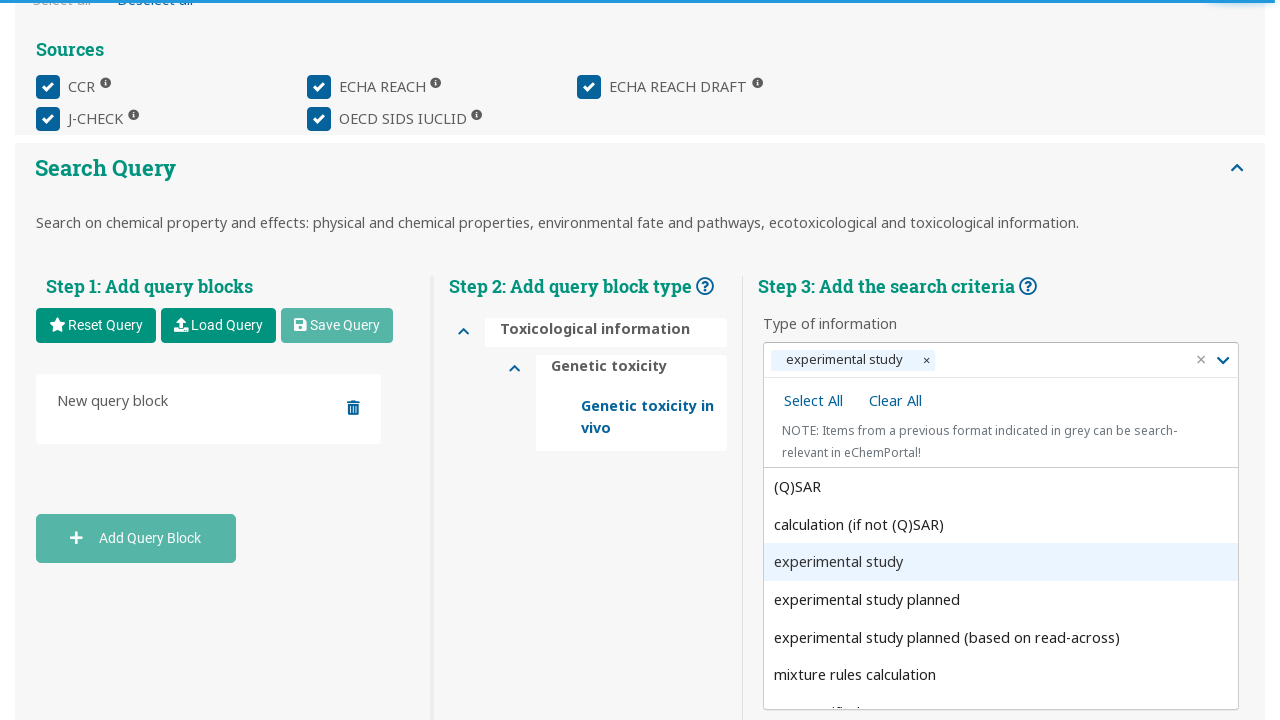

Clicked to close dropdown menu at (640, 360) on xpath=/html/body/echem-root
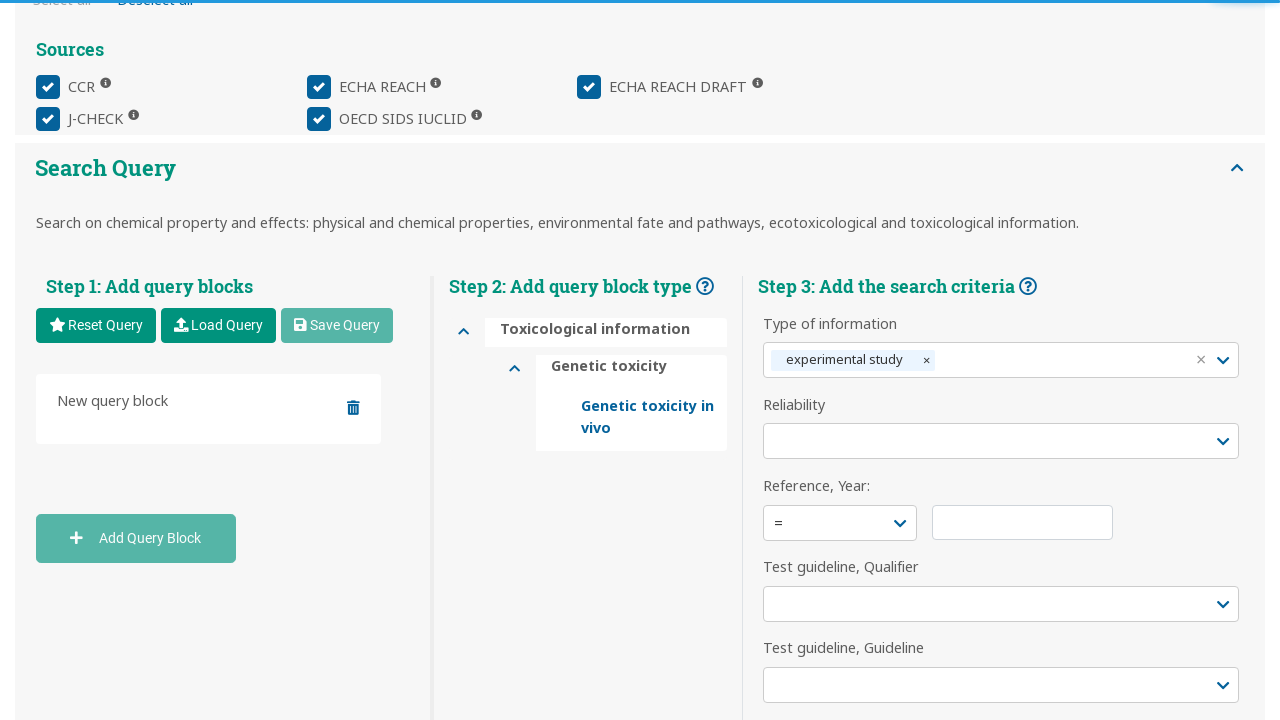

Waited 500ms for dropdown to close
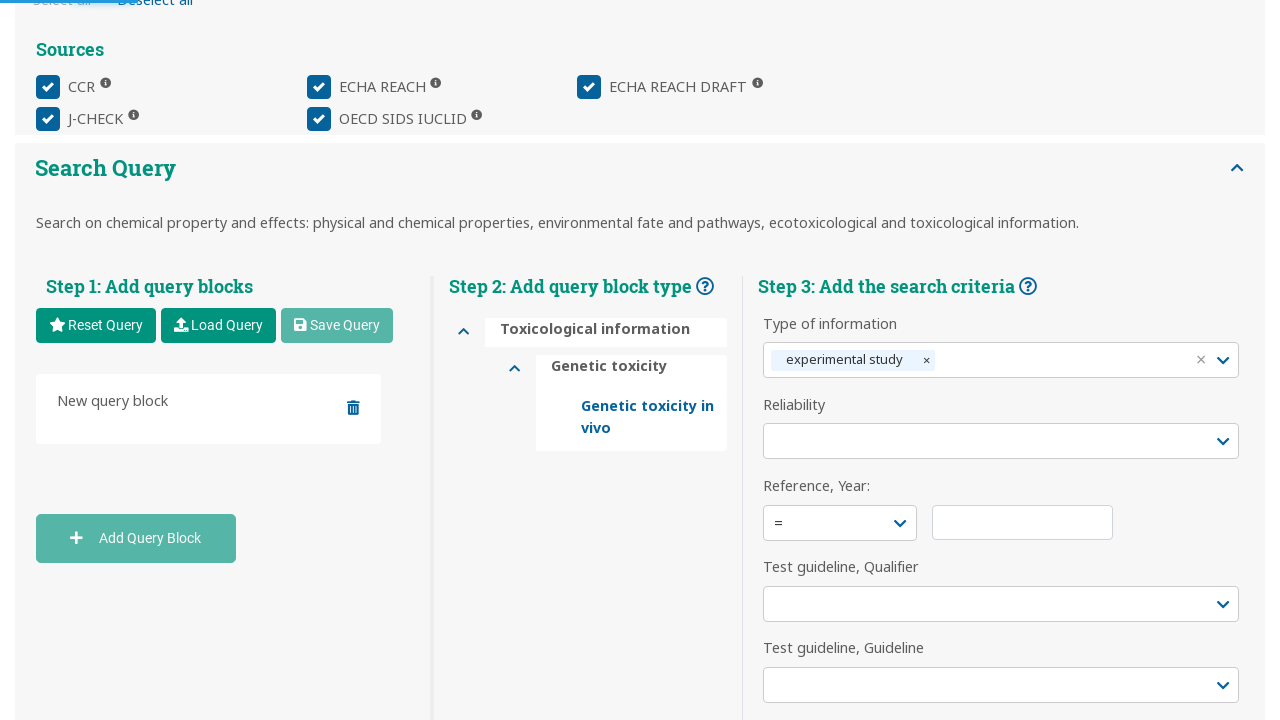

Clicked test guideline dropdown at (1226, 685) on xpath=//*[@id="property_query-builder-panel-1"]/div/echem-property-query-panel/d
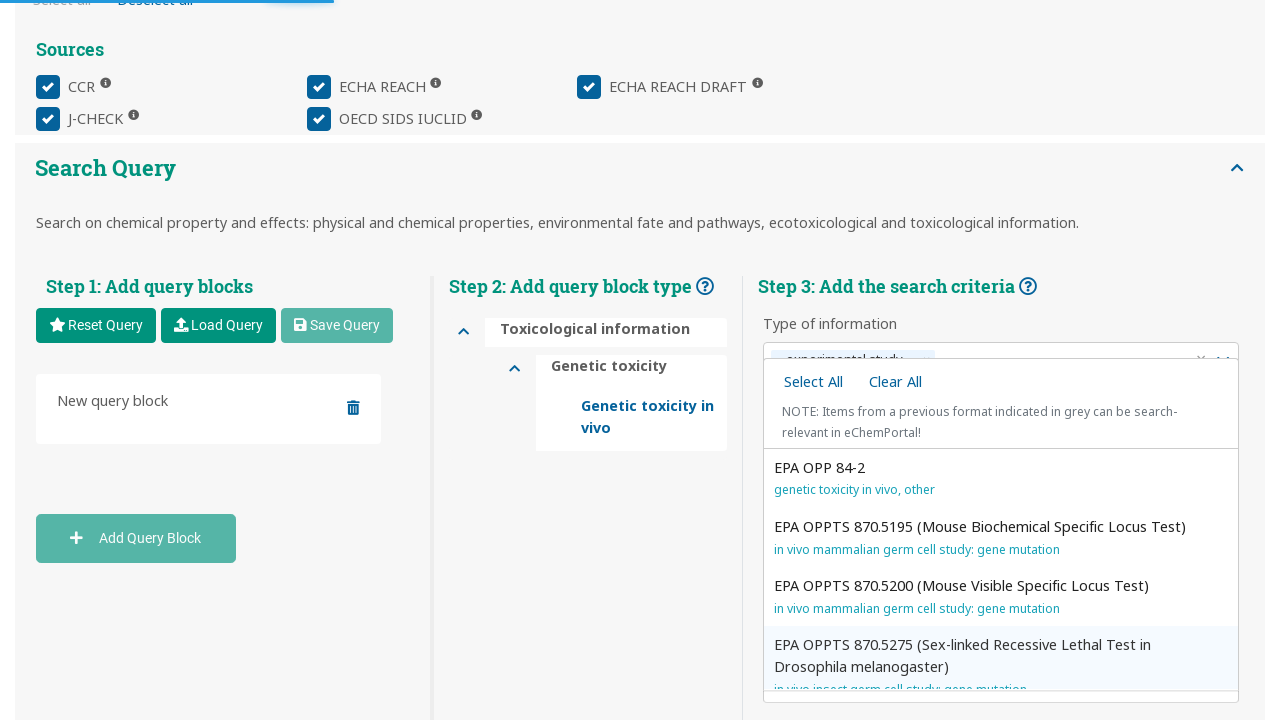

Waited 500ms for test guideline dropdown to open
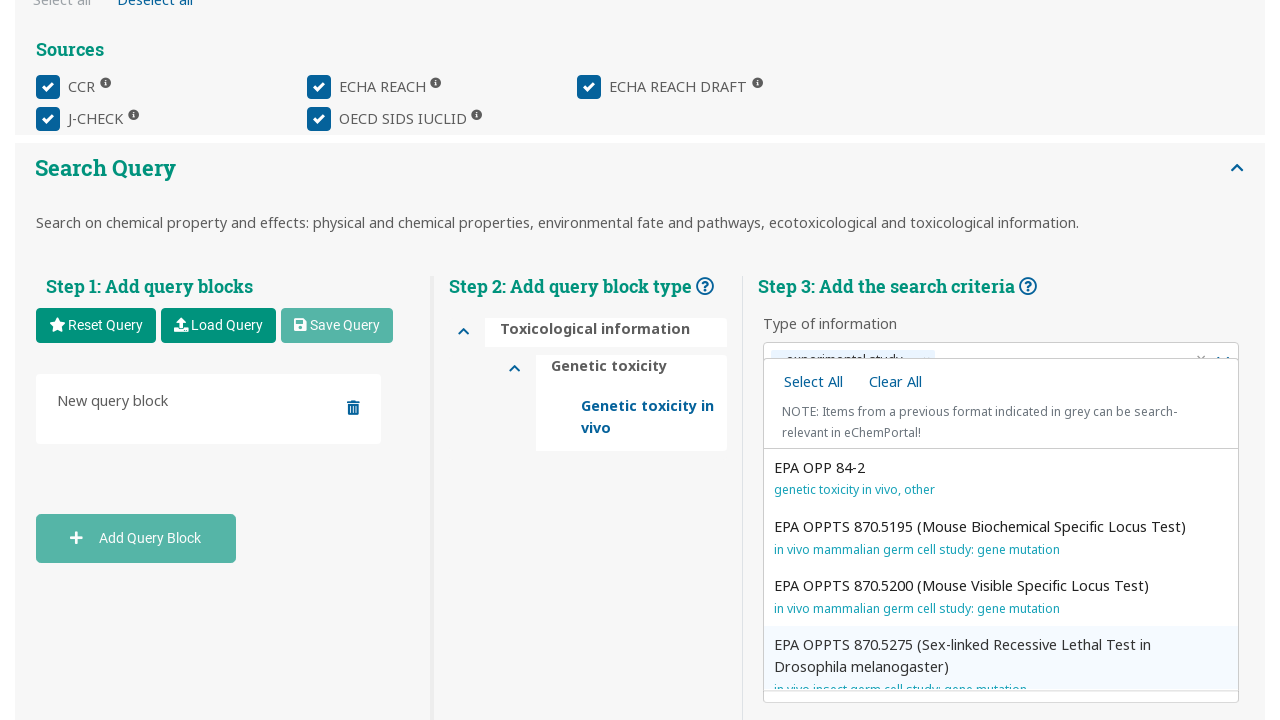

Selected first TG 475 test guideline option at (1001, 568) on xpath=/html/body/ng-dropdown-panel/div[2]/div[2]/div[31]
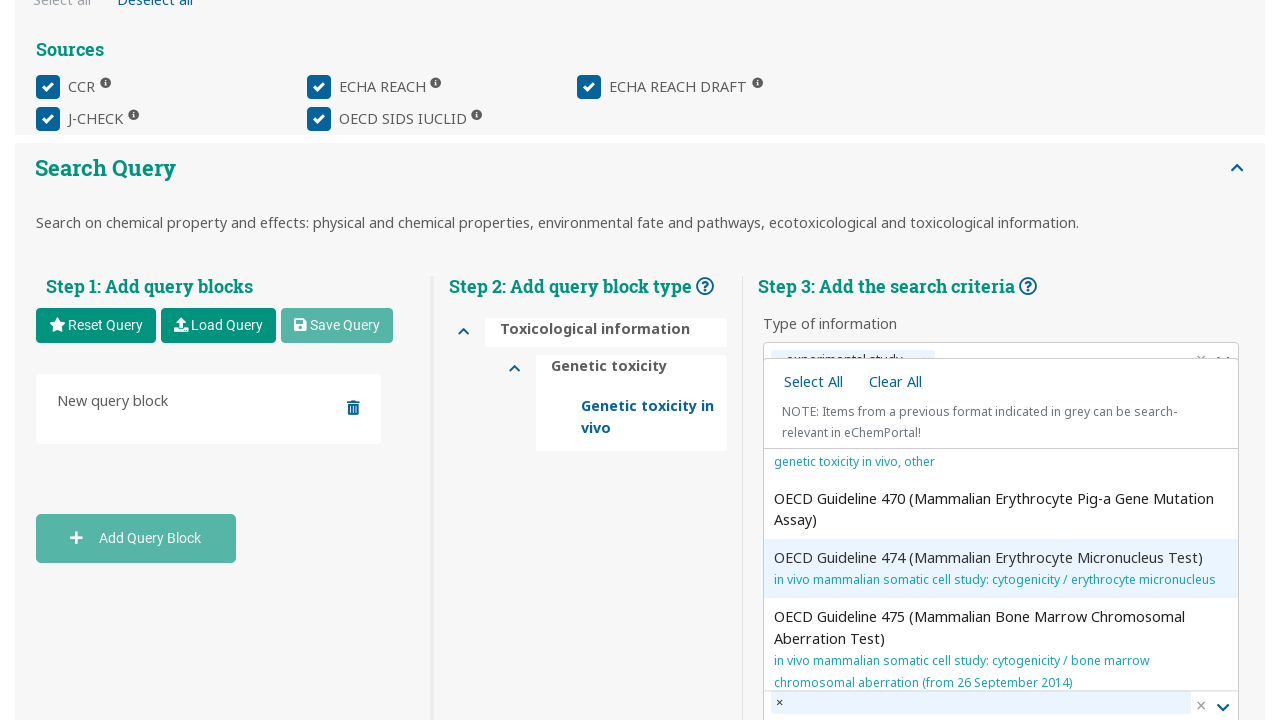

Waited 500ms for first TG 475 selection to be processed
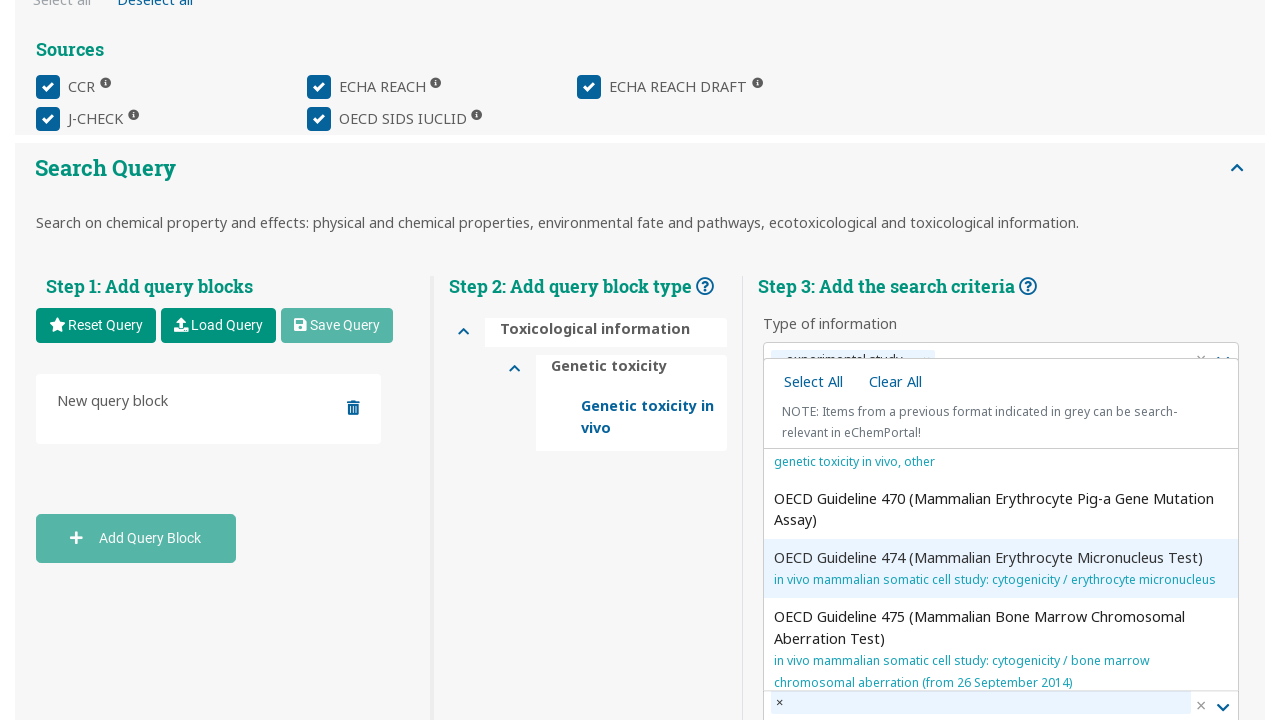

Selected second TG 475 test guideline option at (1001, 637) on xpath=/html/body/ng-dropdown-panel/div[2]/div[2]/div[32]
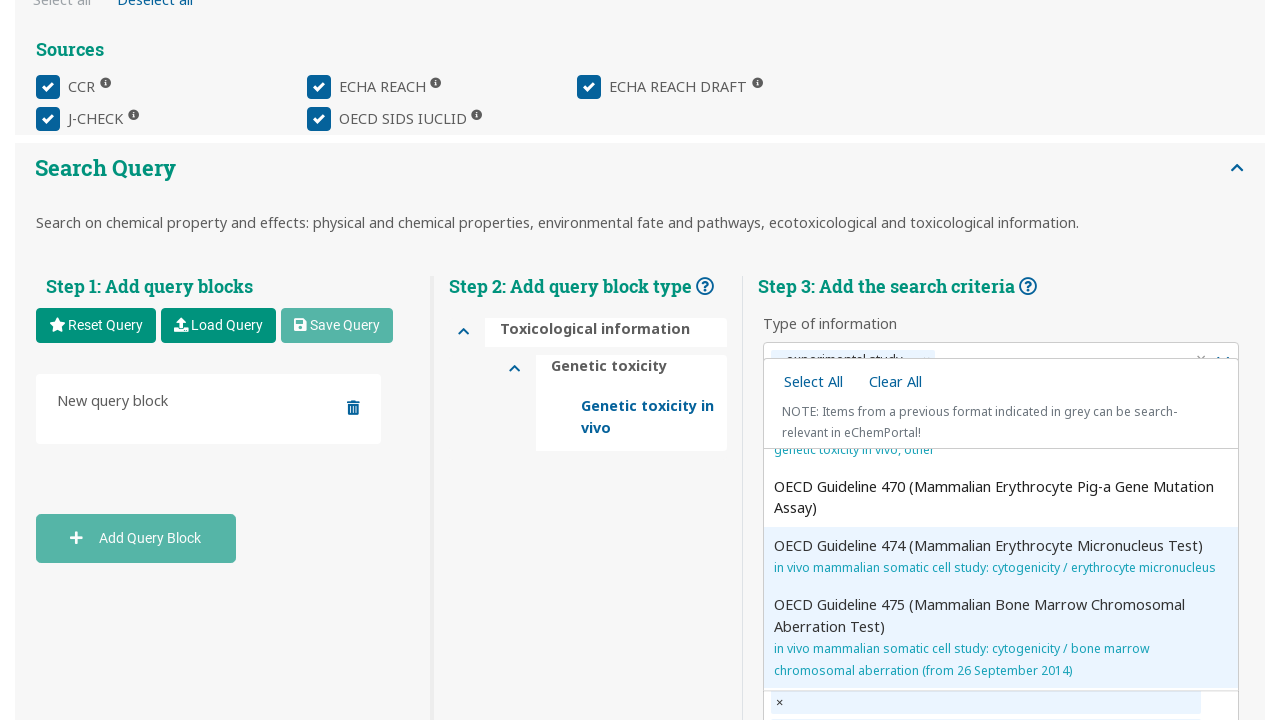

Waited 500ms for second TG 475 selection to be processed
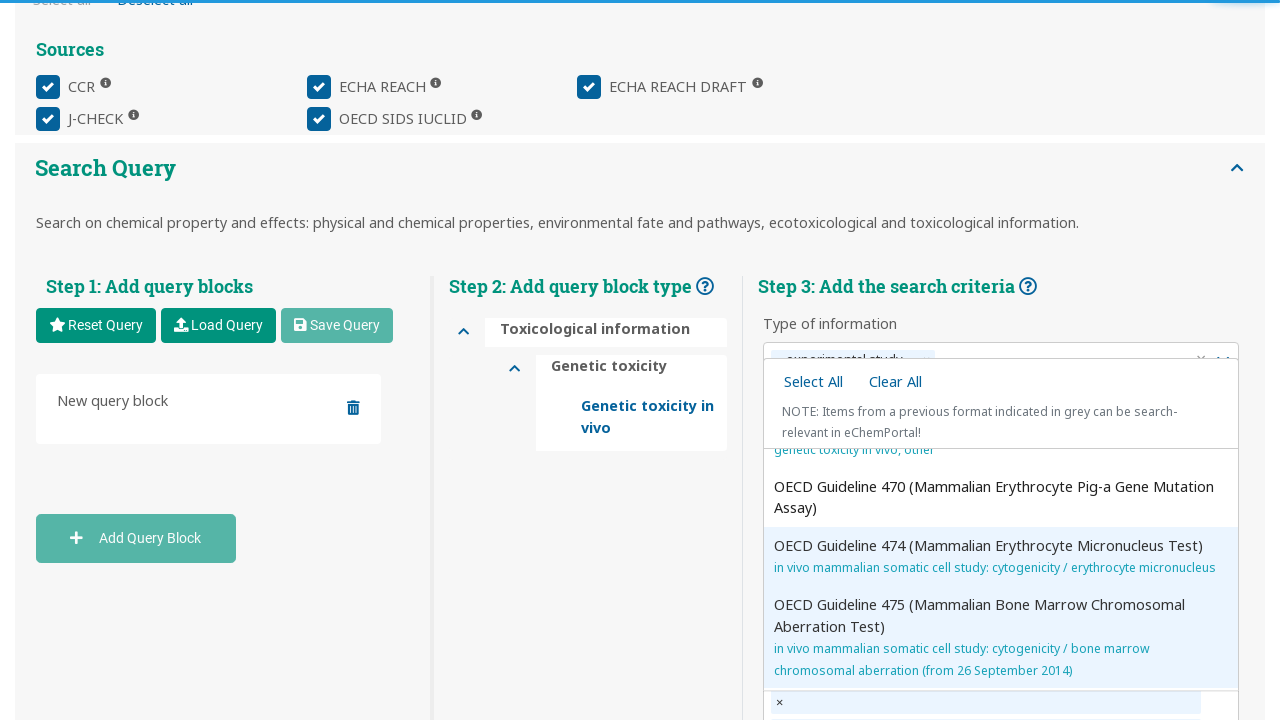

Clicked save button to save property query at (1203, 361) on xpath=/html/body/echem-root/div/echem-substance-search-page/echem-substance-sear
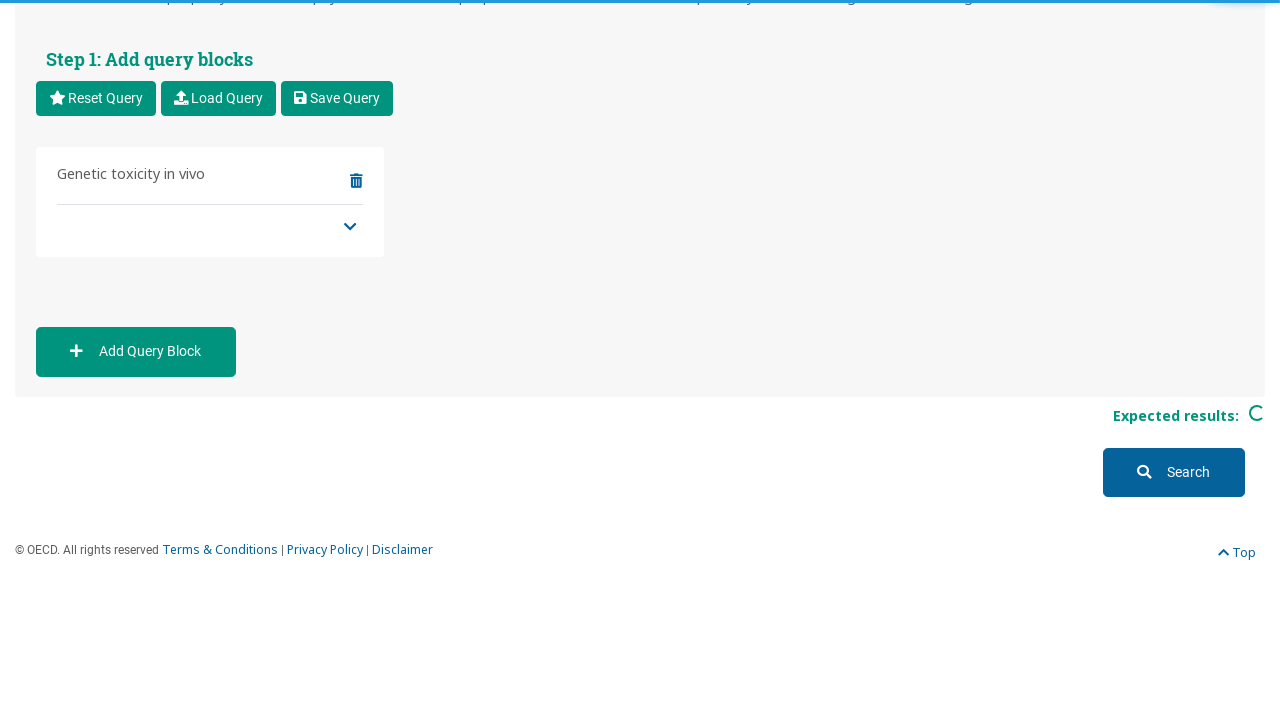

Waited 500ms for property query to be saved
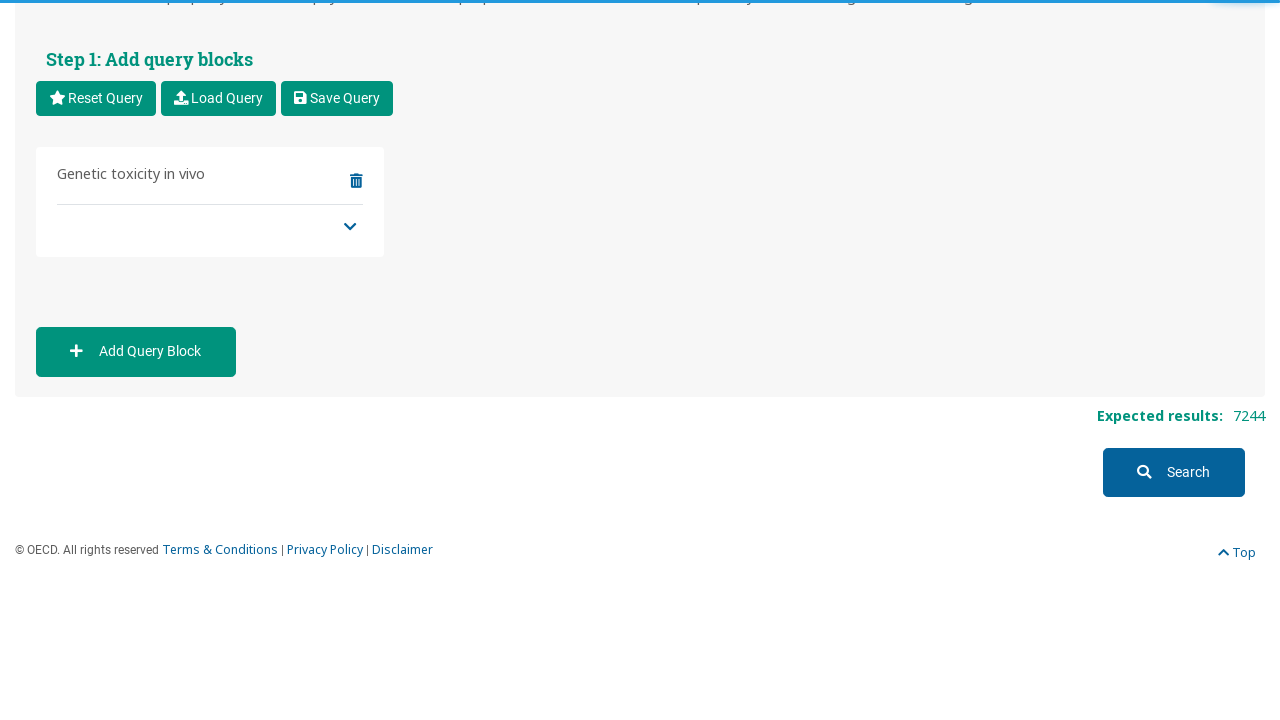

Clicked search button to initiate property search at (1174, 472) on xpath=/html/body/echem-root/div/echem-substance-search-page/echem-substance-sear
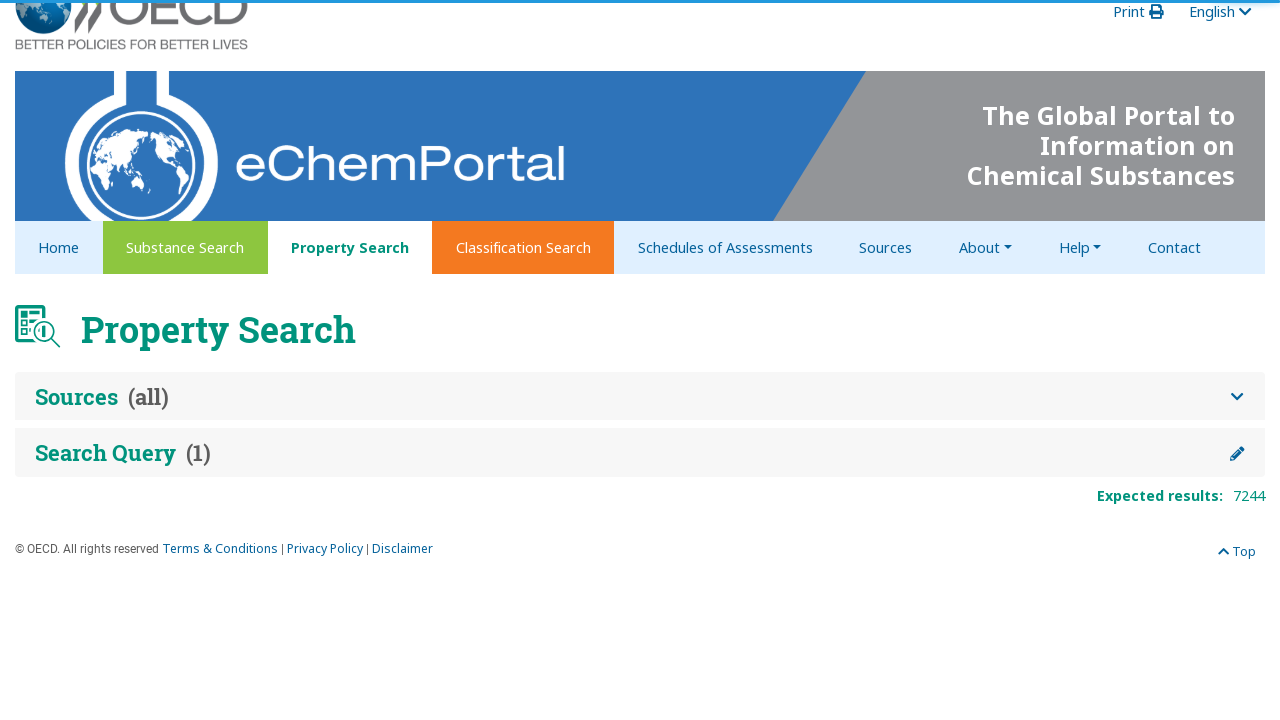

Search results table loaded successfully
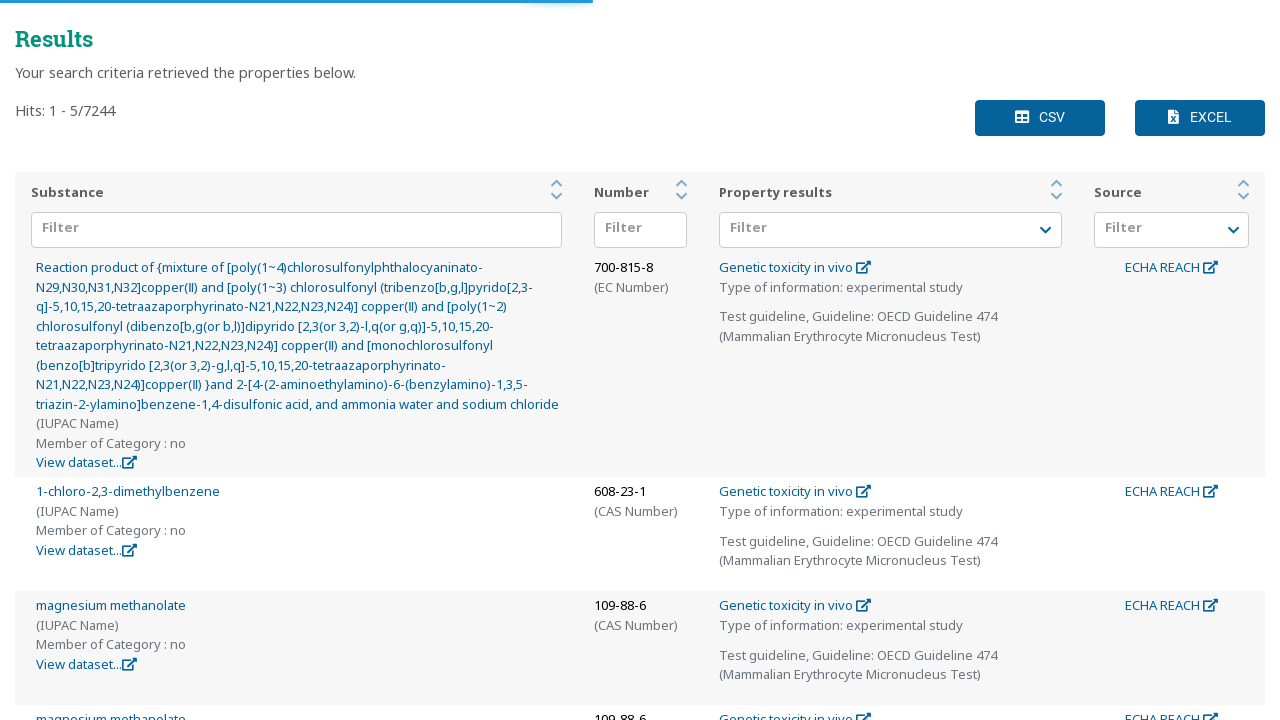

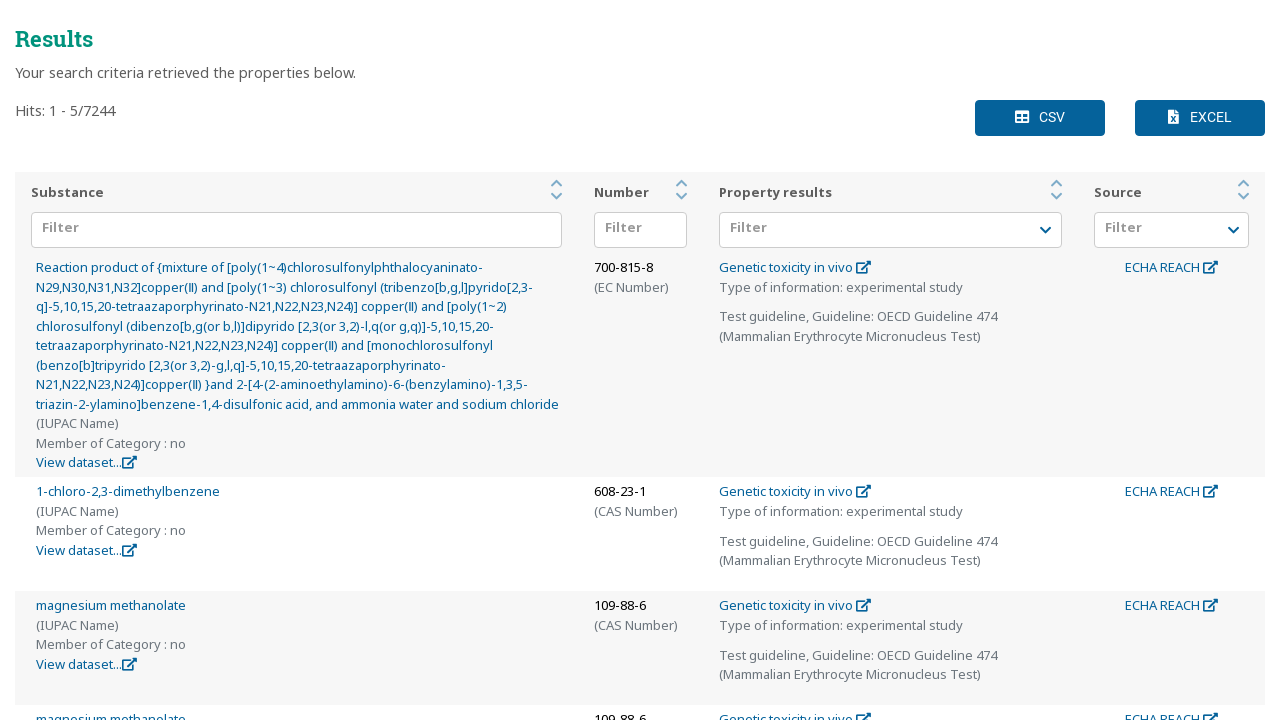